Tests interaction with a date picker by clicking on the start date input field

Starting URL: https://testautomationpractice.blogspot.com/

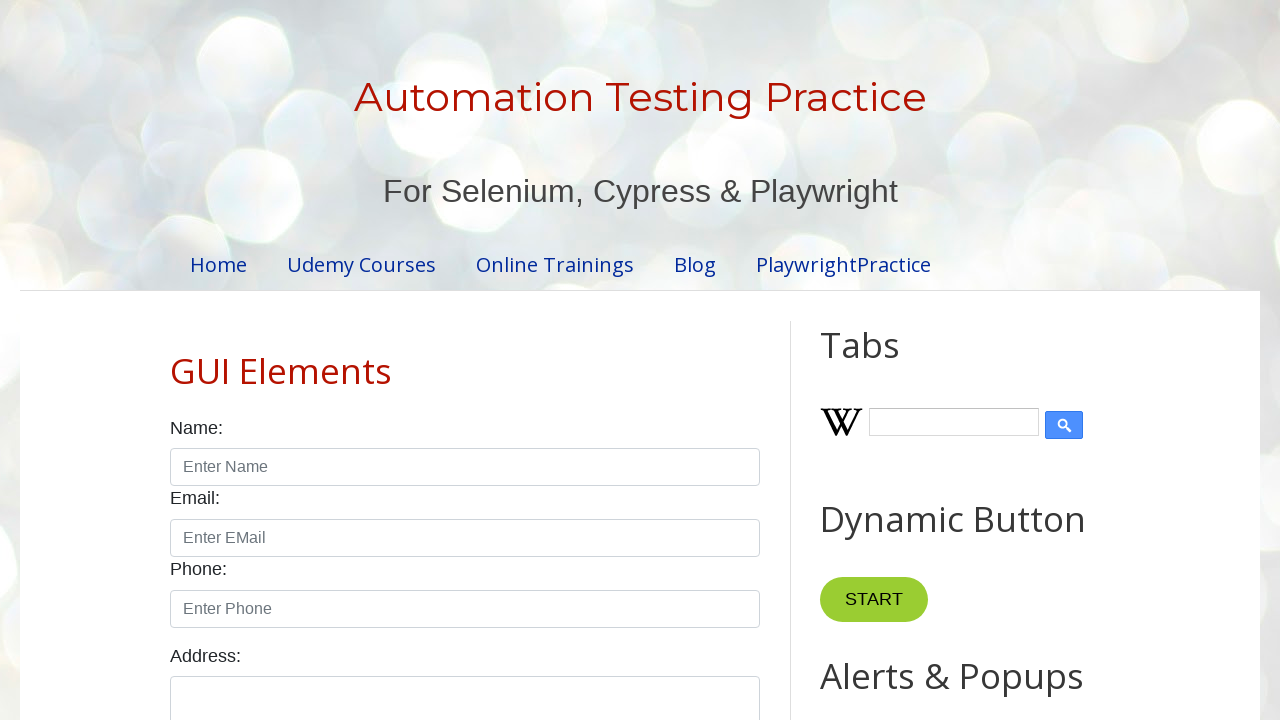

Clicked on start date input field to open date picker at (261, 360) on #start-date
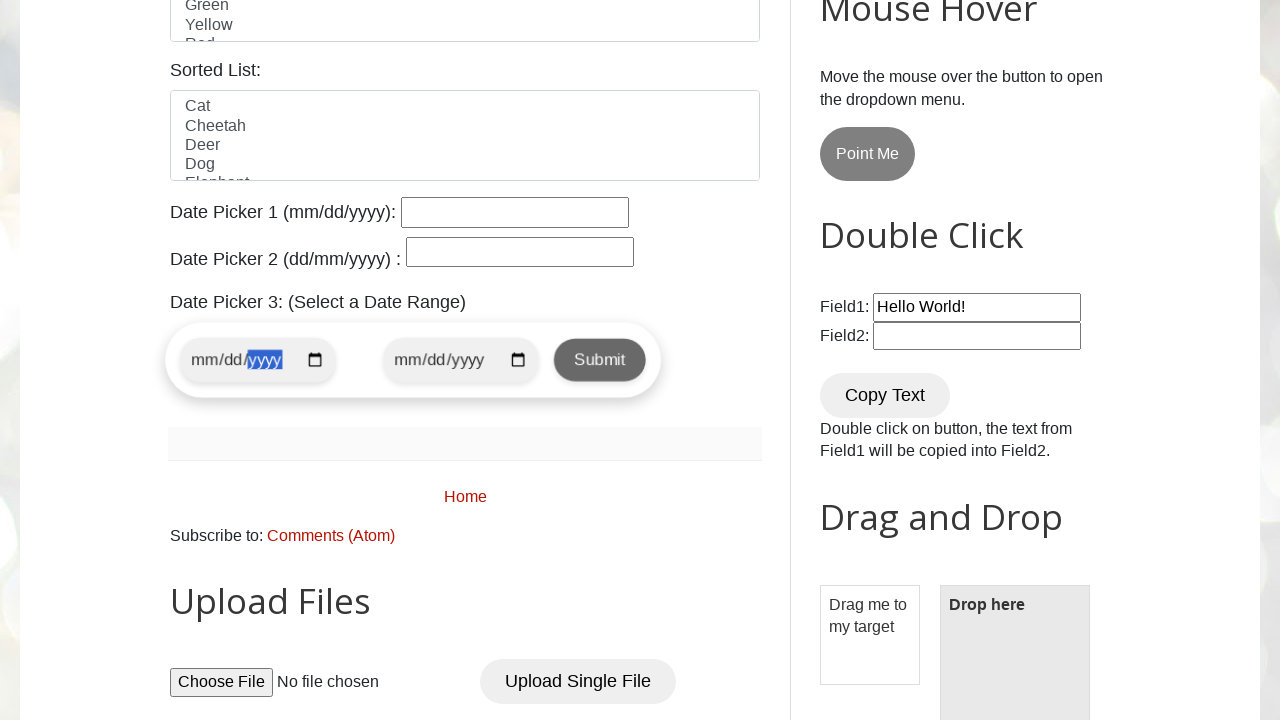

Waited 2 seconds for date picker to become visible
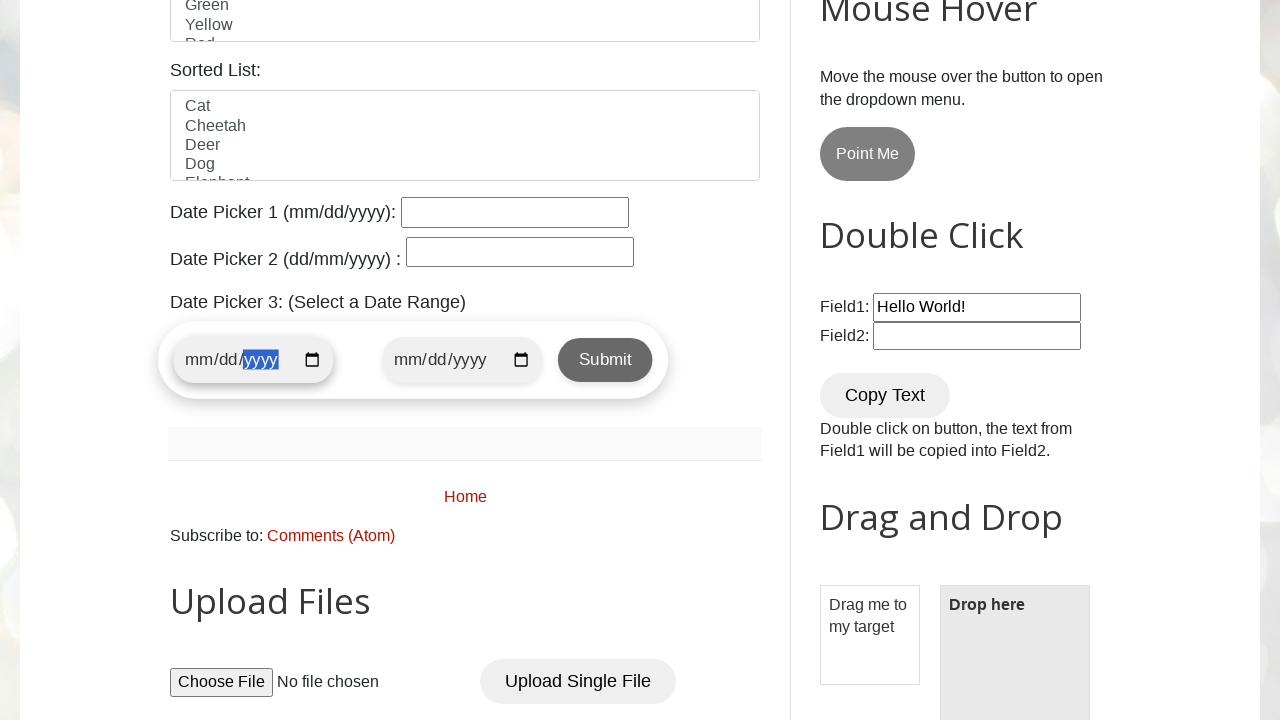

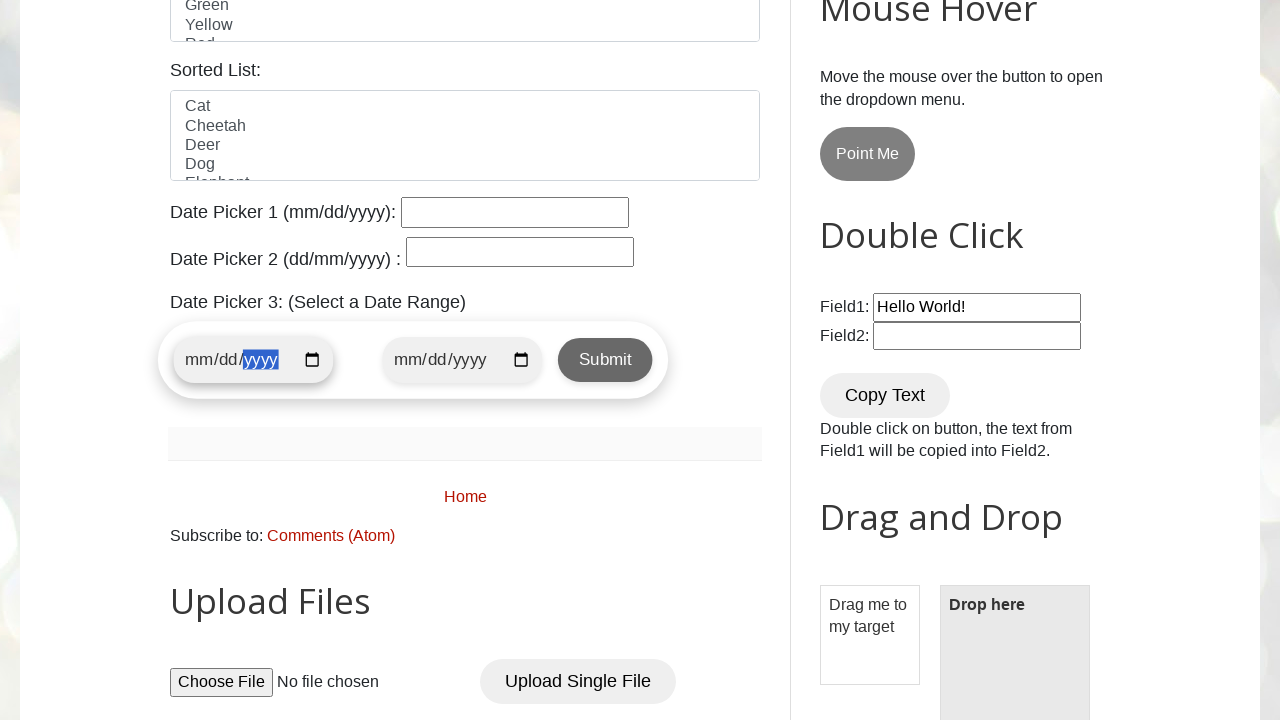